Navigates to DemoQA Elements page, clicks on Text Box menu item, and verifies that the "Full Name" label text is visible on the text box page.

Starting URL: https://demoqa.com/elements

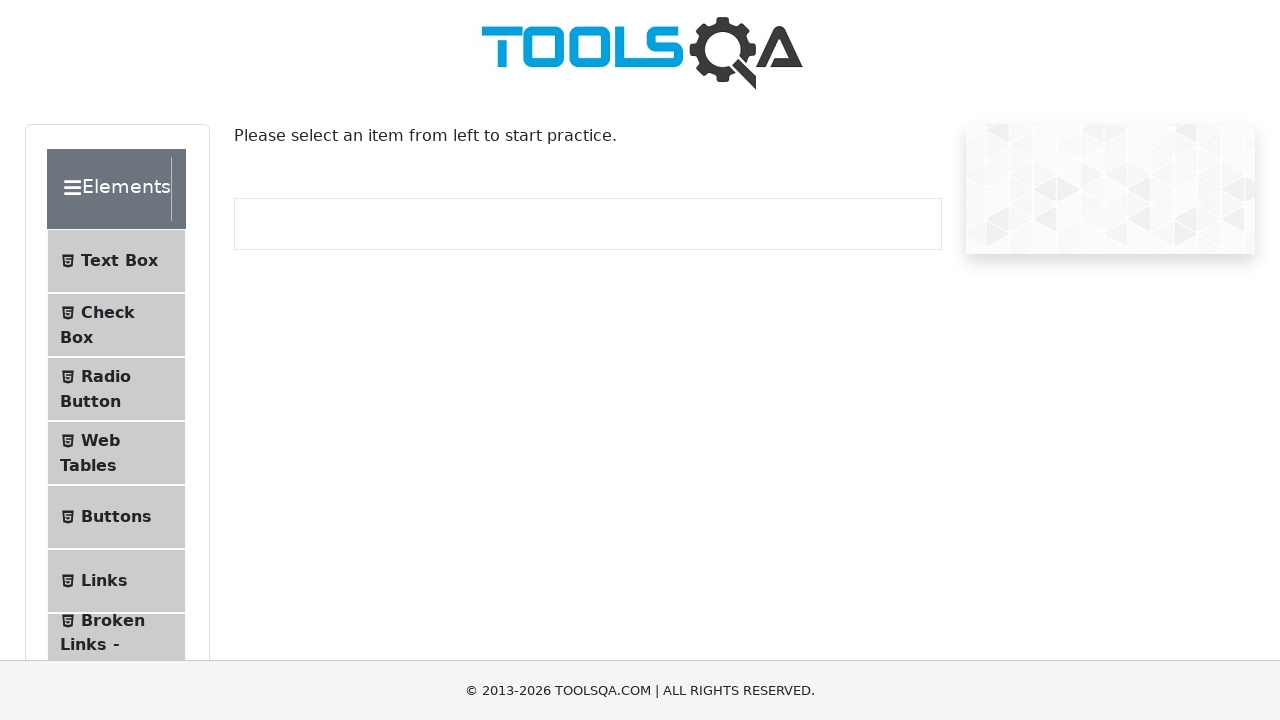

Clicked on Text Box menu item at (119, 261) on internal:text="Text Box"i
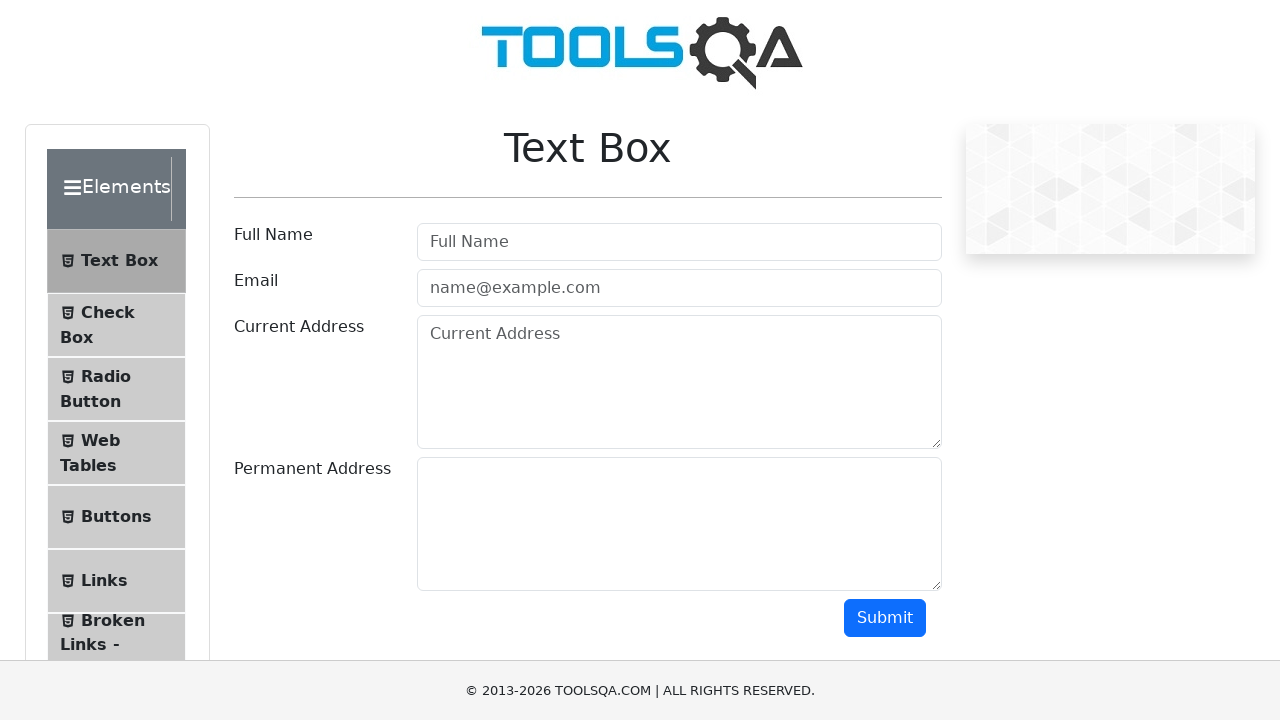

Navigated to text-box page
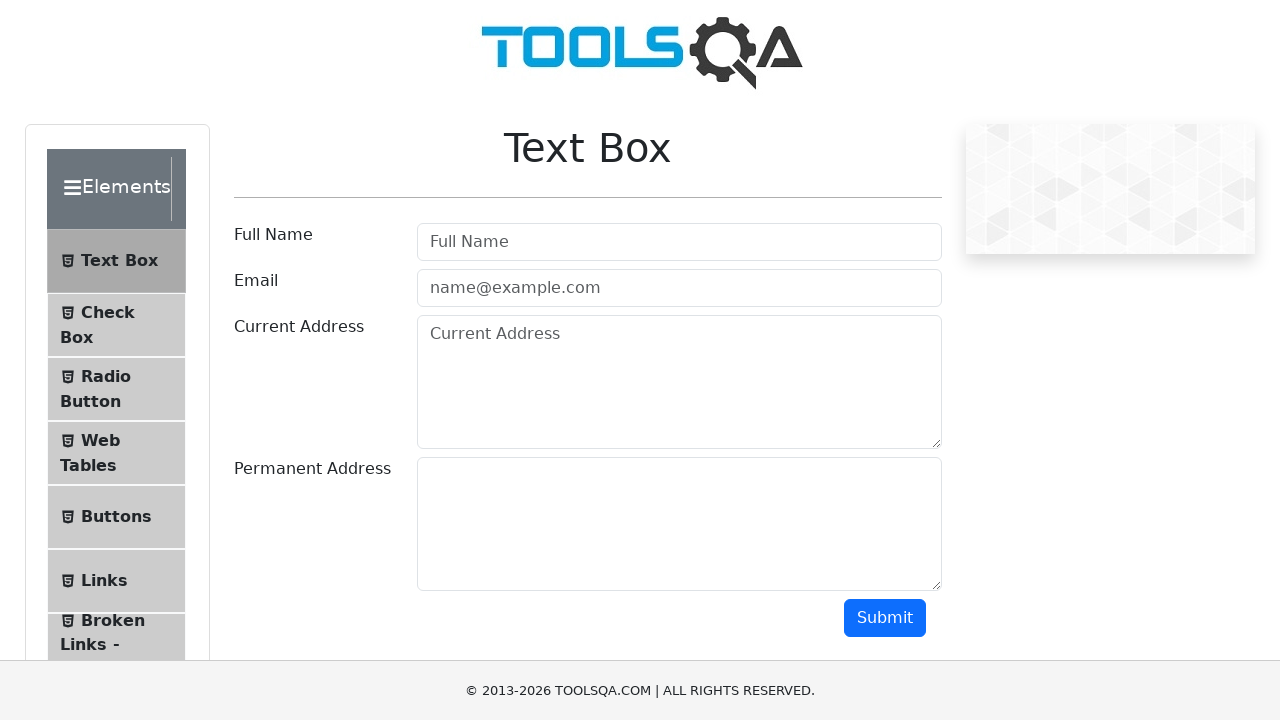

Verified that Full Name label text is visible on the text box page
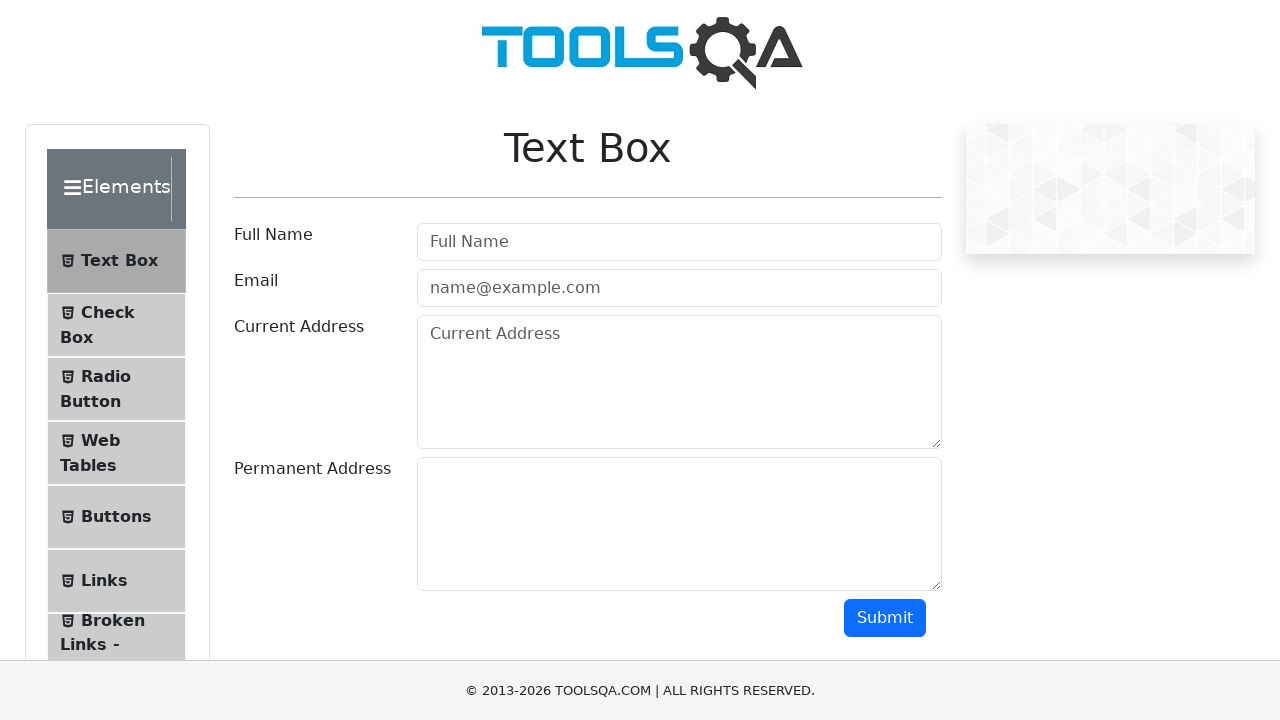

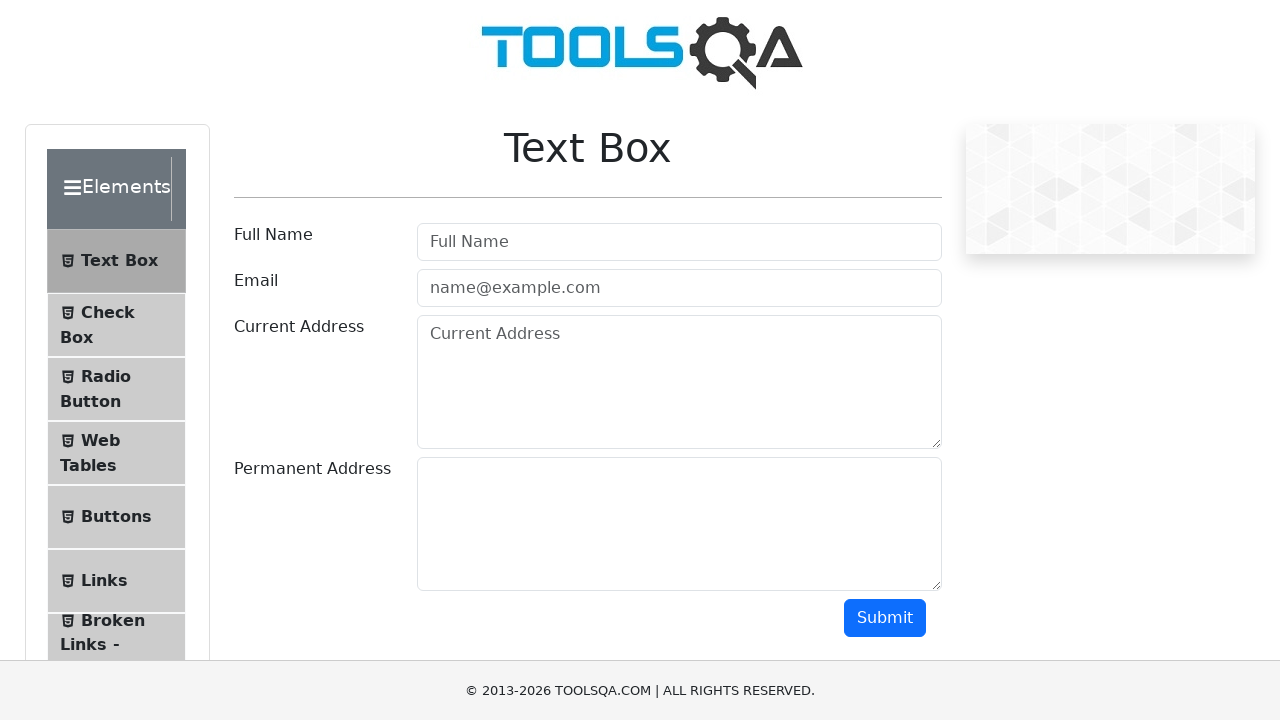